Tests the user registration flow by navigating to the registration page, filling in user credentials, and submitting the registration form

Starting URL: https://dsportalapp.herokuapp.com/

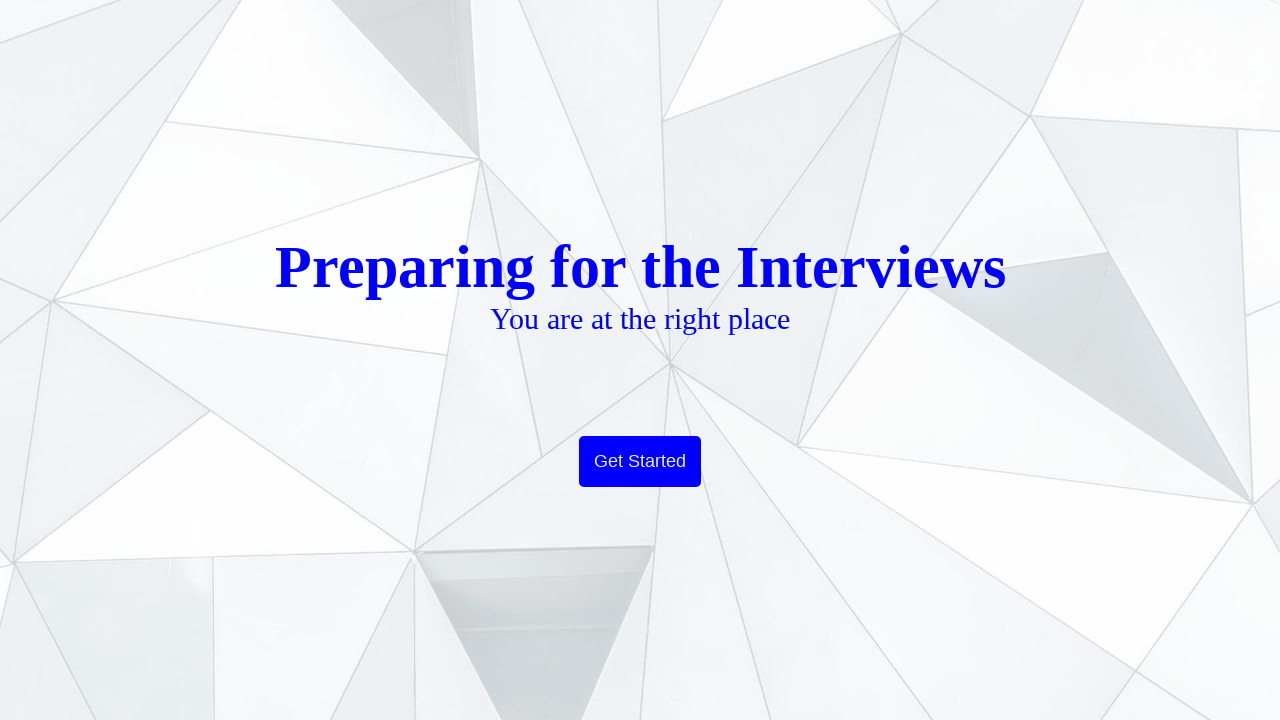

Clicked Get Started button on homepage at (640, 462) on .btn
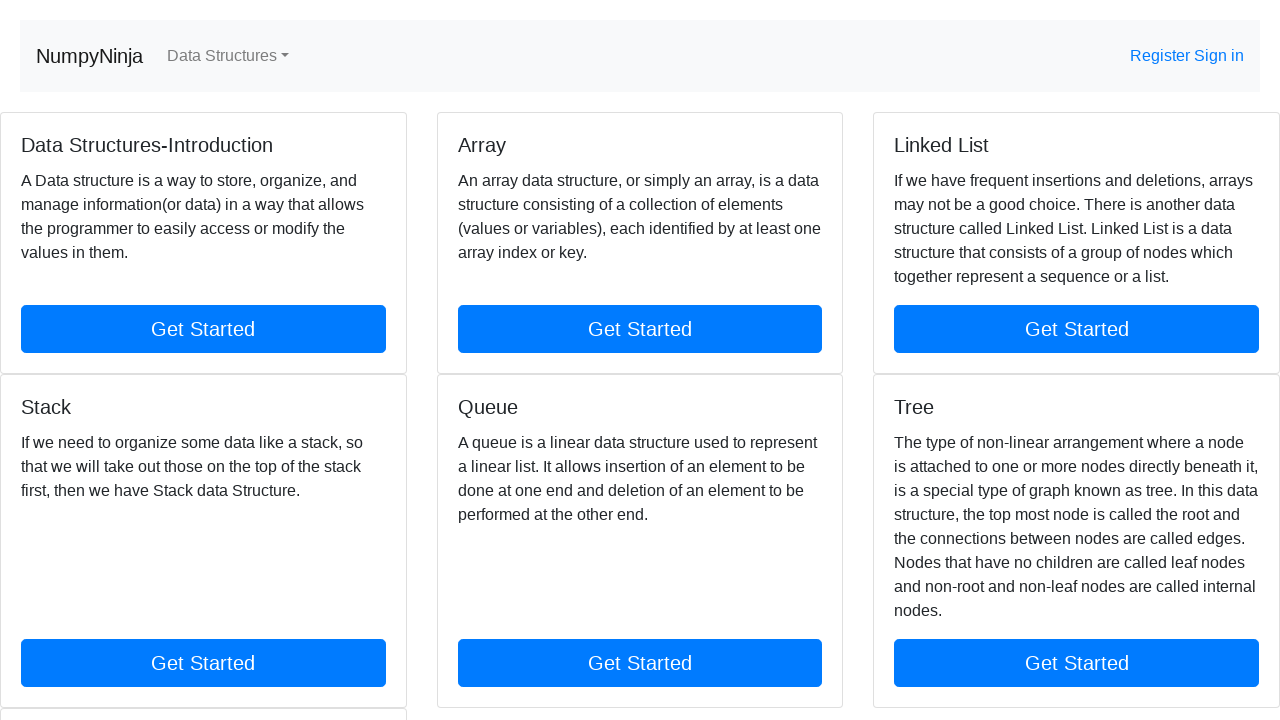

Clicked Register link to navigate to registration page at (1162, 56) on text=Register
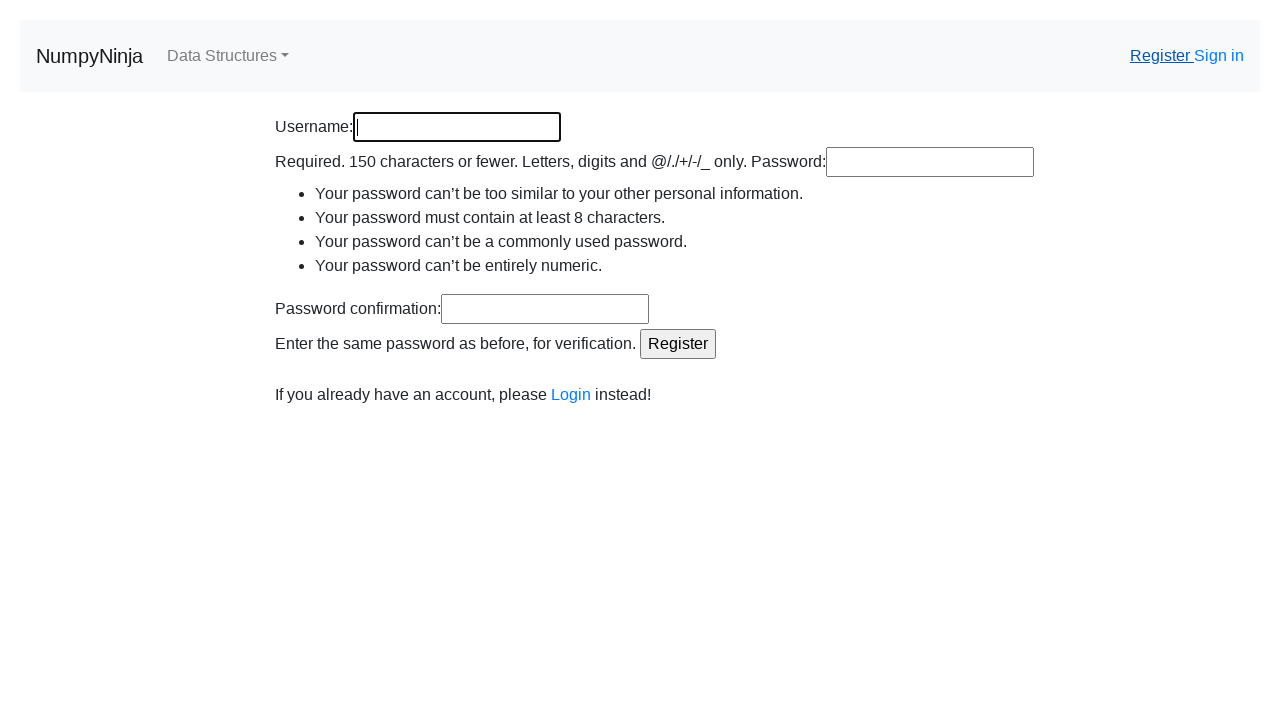

Filled in username field with 'testuser456' on //div[@class='col-sm']/form/input[2][@name='username']
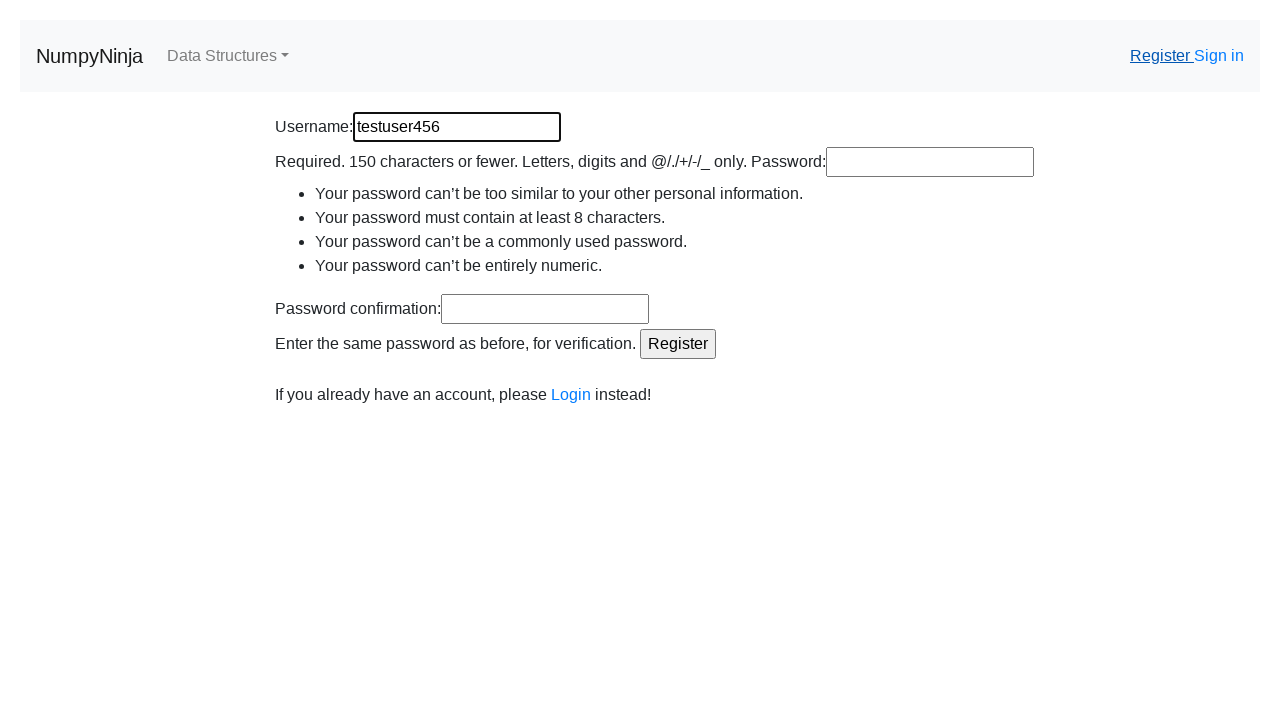

Filled in password field with 'TestPass123!' on //div[@class='col-sm']/form/input[3][@name='password1']
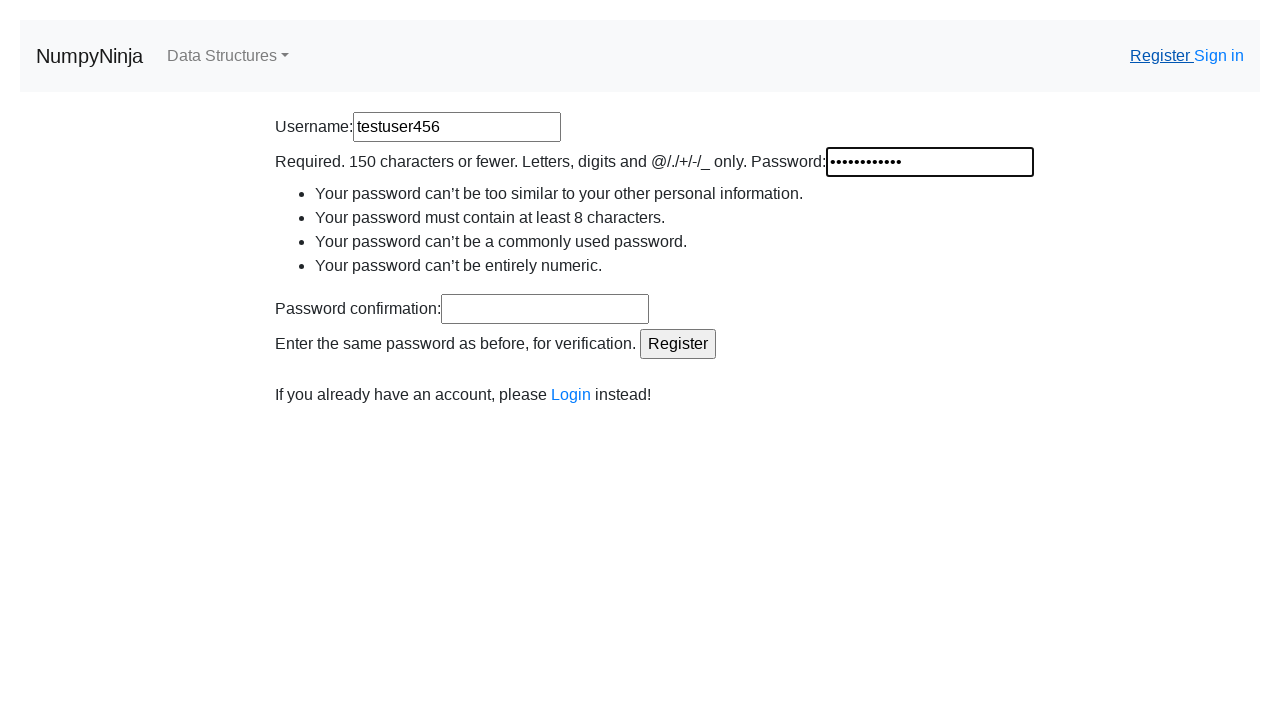

Filled in password confirmation field with 'TestPass123!' on //div[@class='col-sm']/form/input[4][@name='password2']
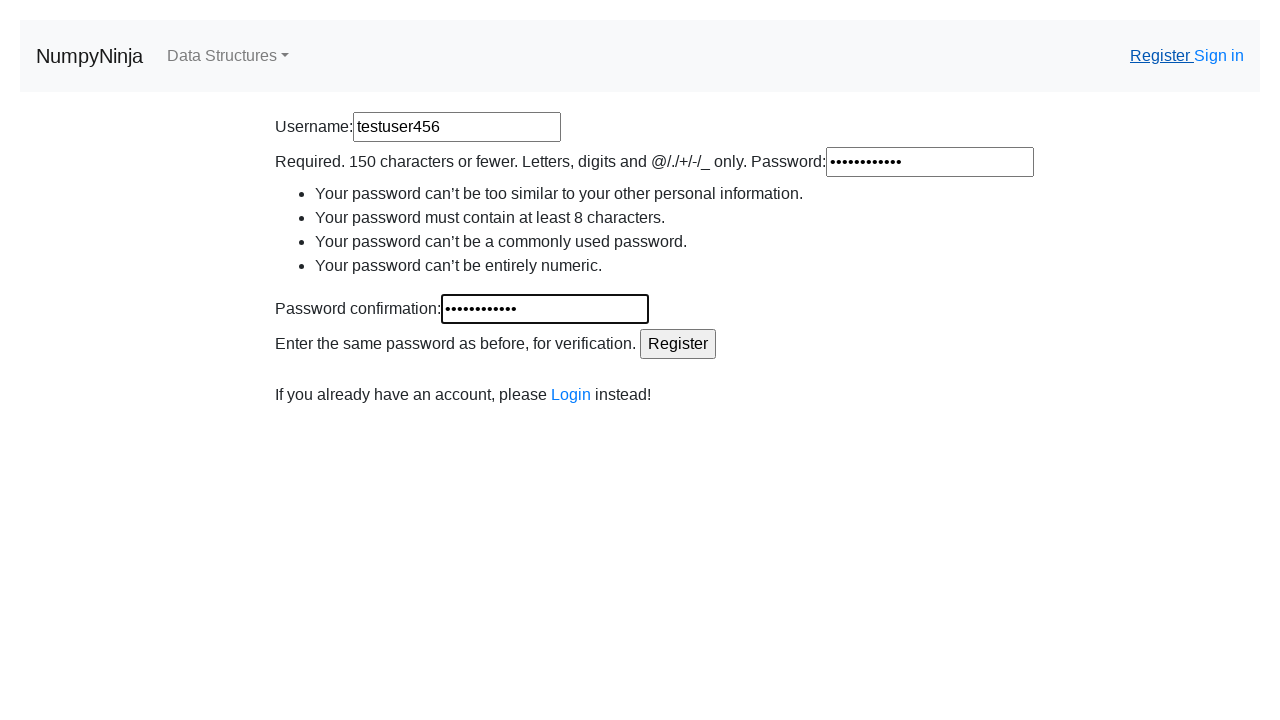

Clicked Register button to submit the form at (678, 344) on xpath=//input[@value='Register']
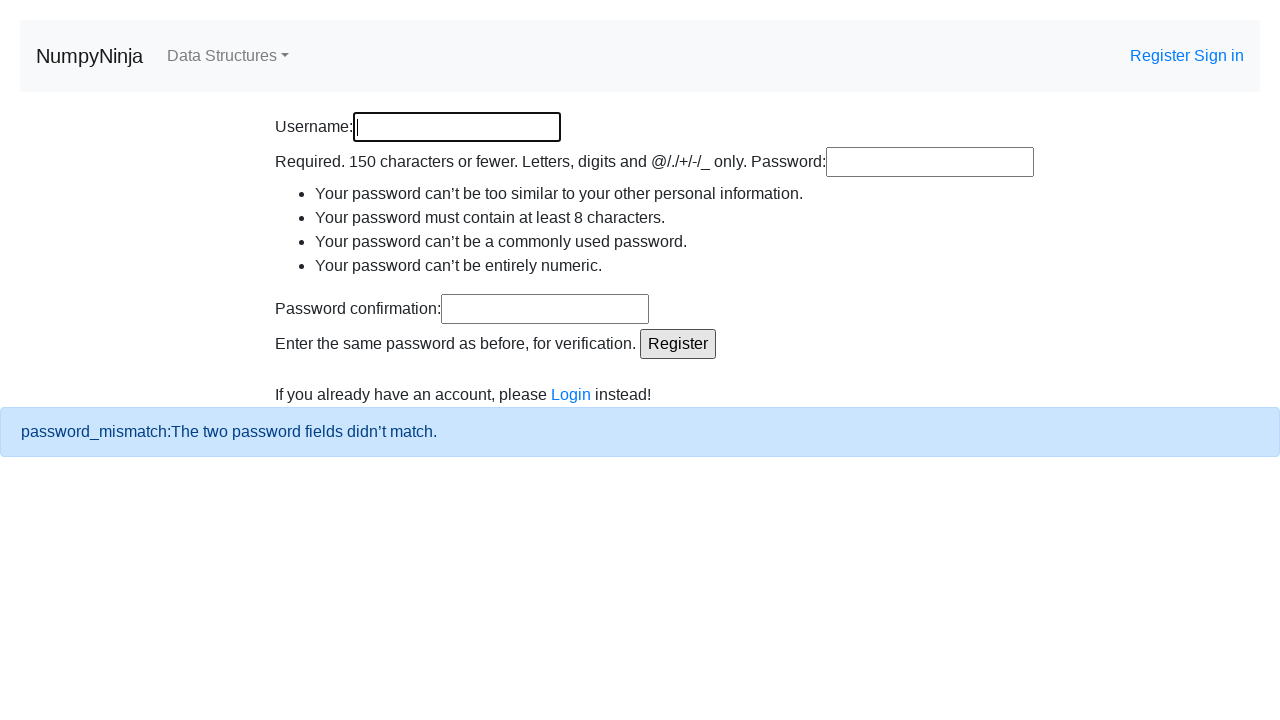

Registration success message appeared
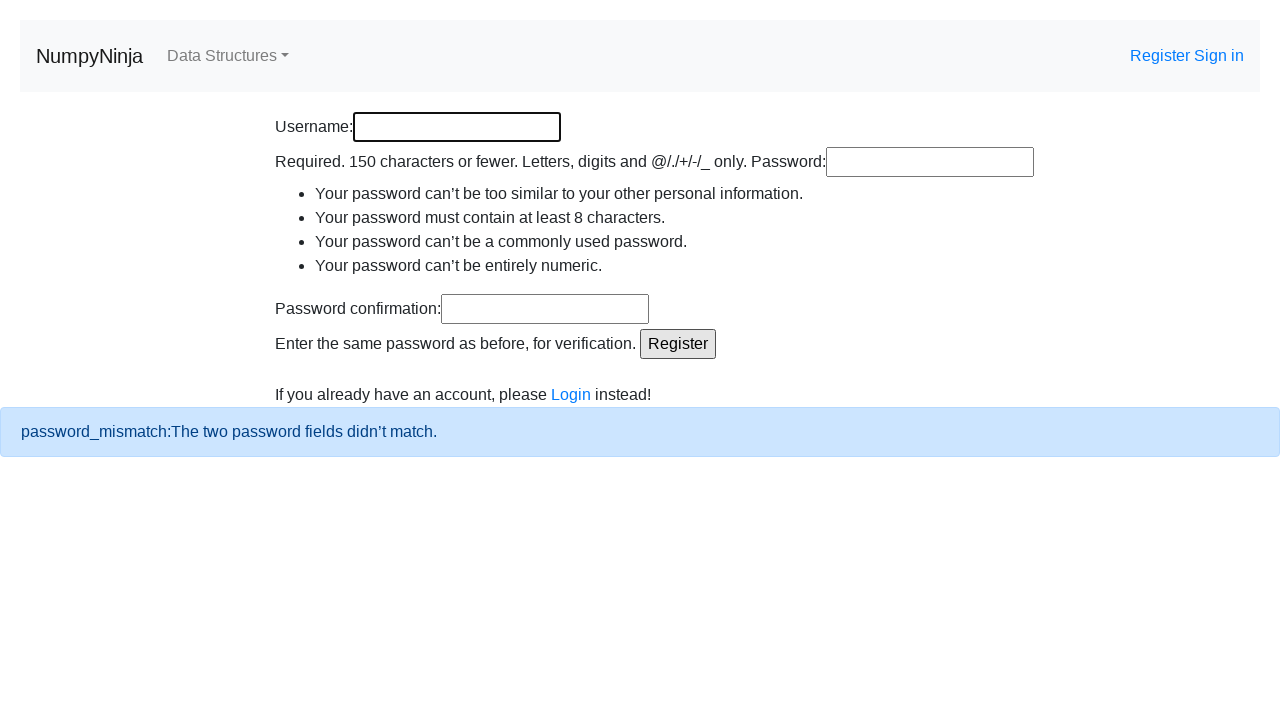

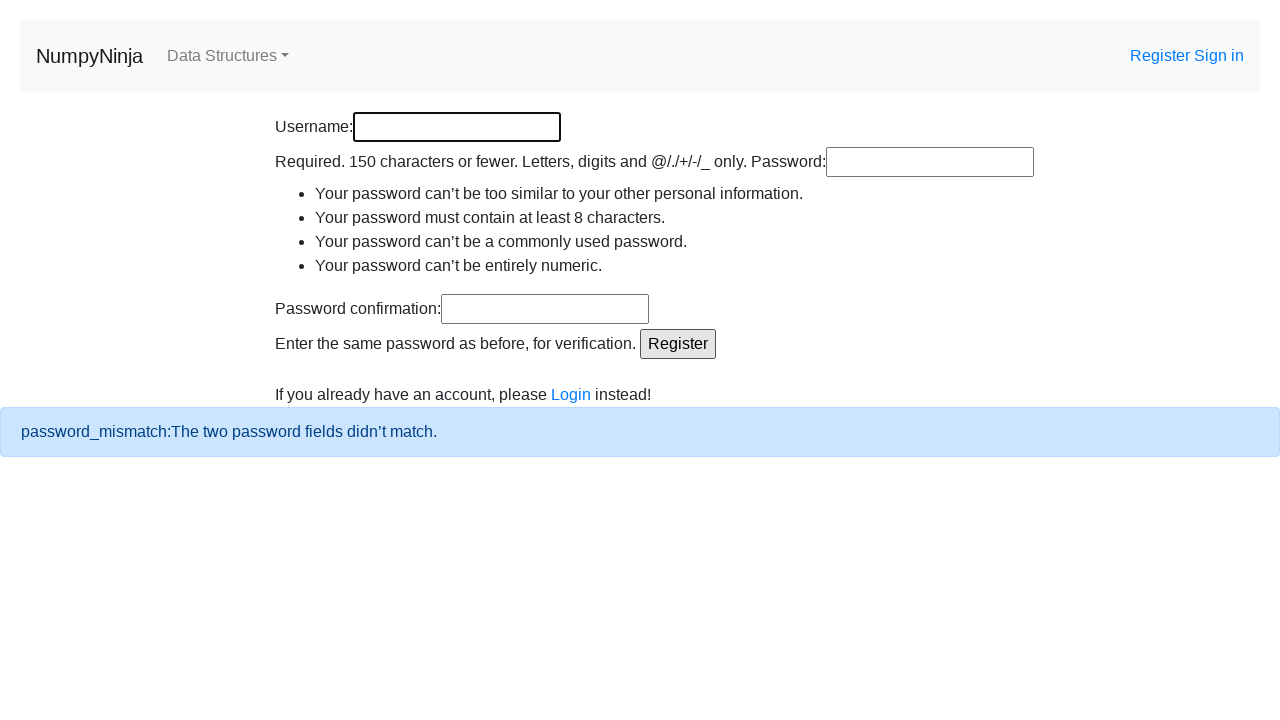